Tests radio button functionality by clicking on the "Yes" radio button and verifying it is selected

Starting URL: https://demoqa.com/radio-button

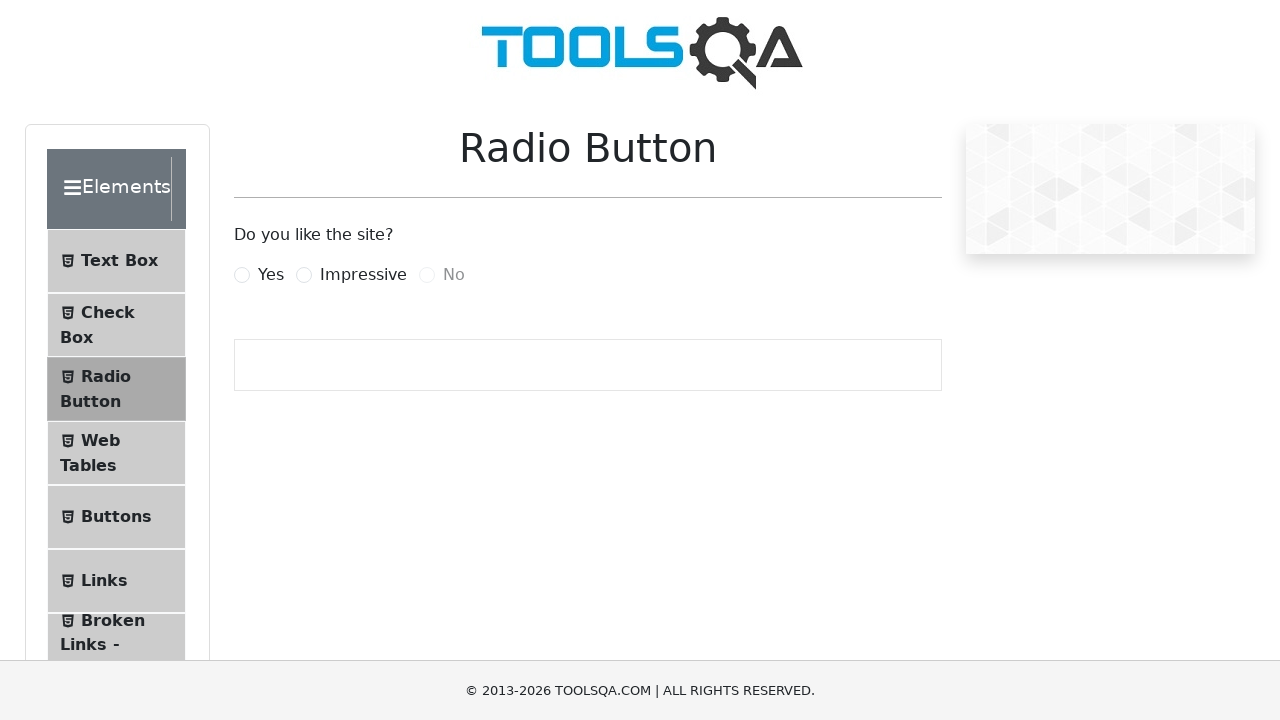

Located the Yes radio button element
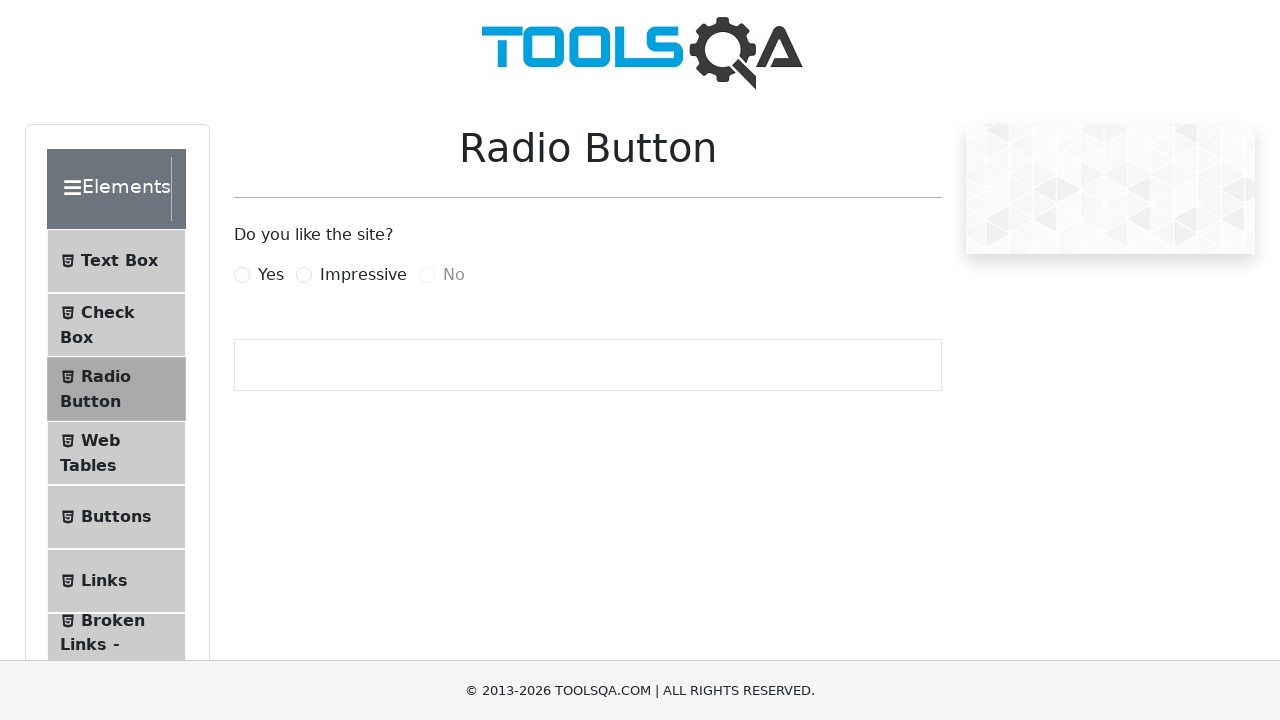

Verified Yes radio button is enabled
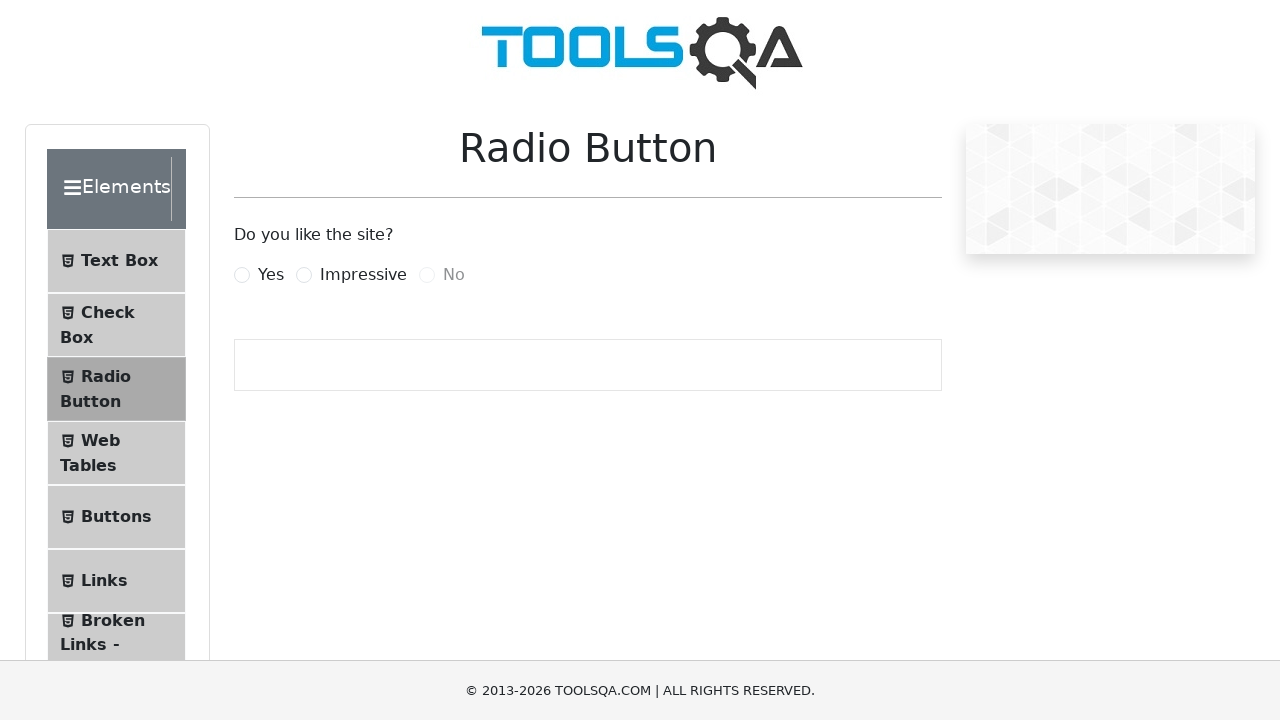

Clicked the Yes radio button label at (271, 275) on label[for='yesRadio']
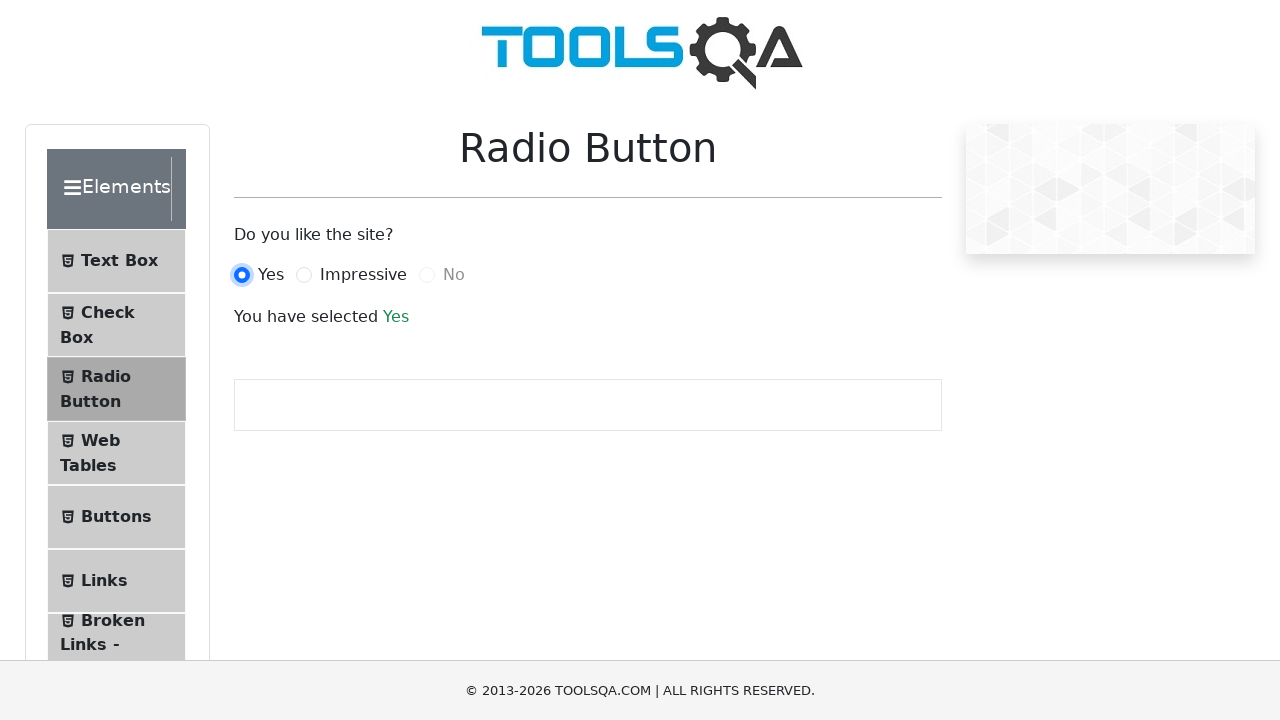

Confirmed Yes radio button is selected
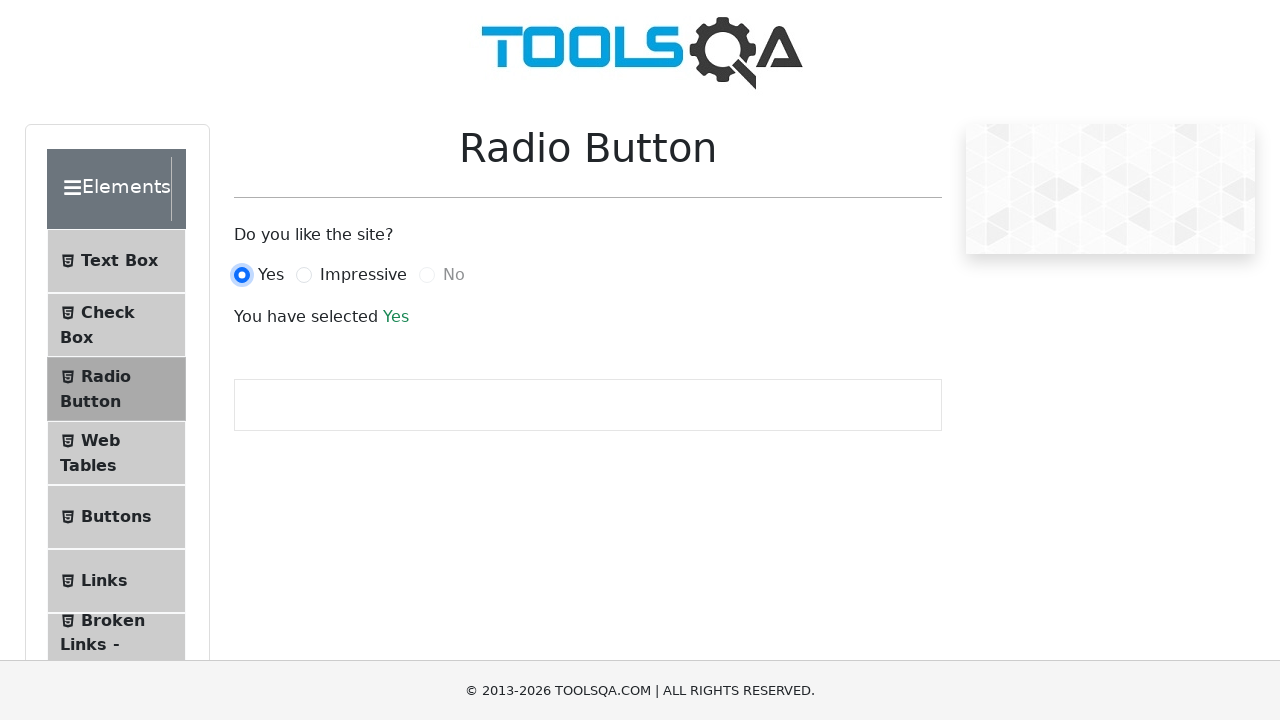

Retrieved output text: You have selected Yes
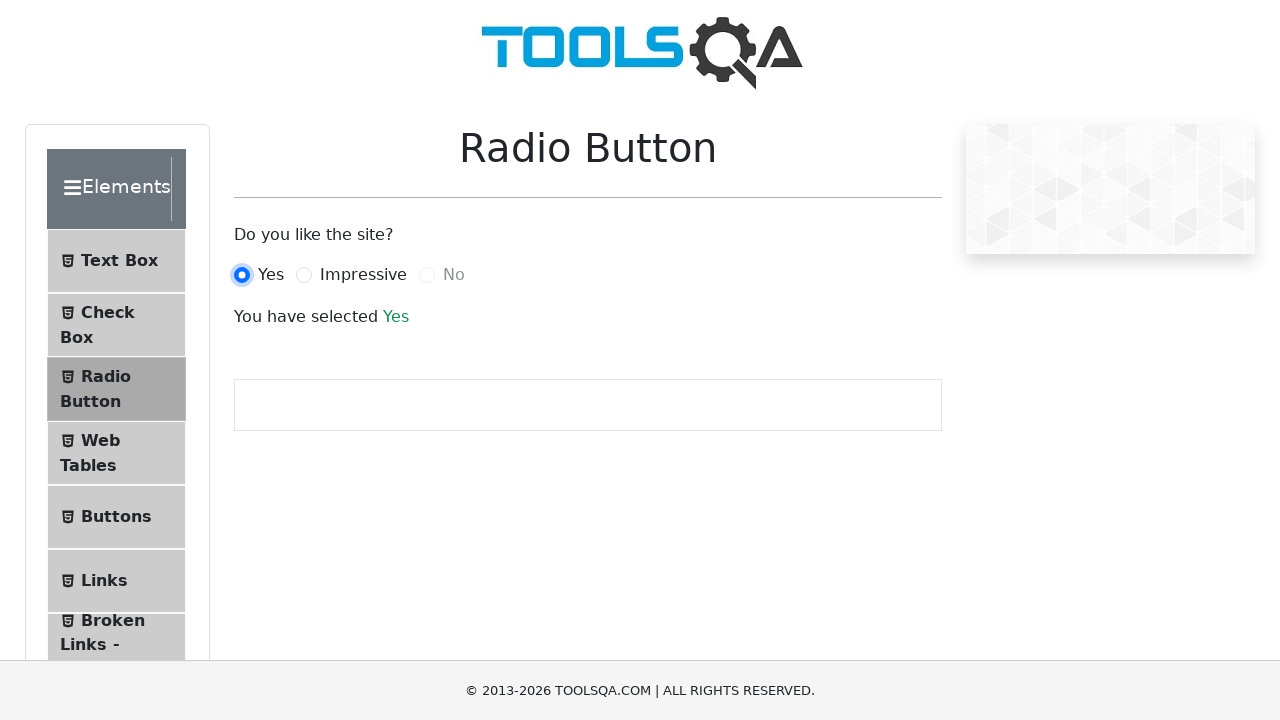

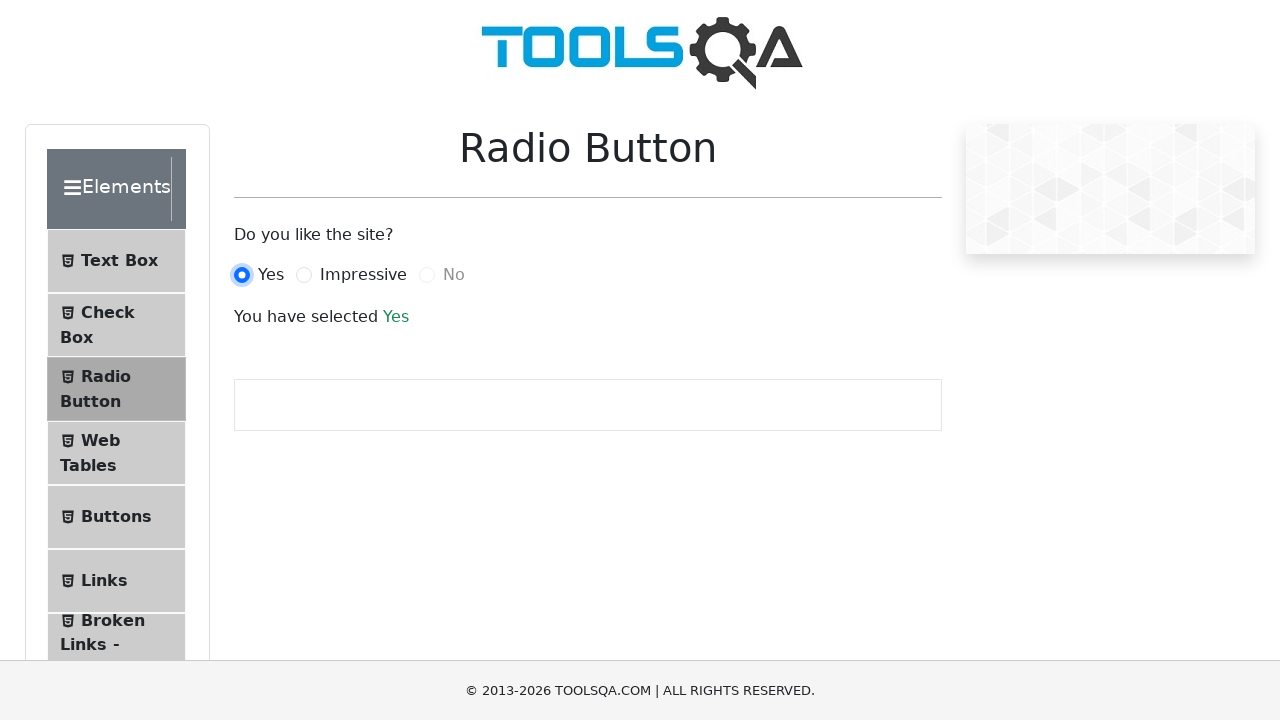